Tests the search functionality on Python.org by entering "pycon" in the search box and submitting the form to verify search results are returned.

Starting URL: http://www.python.org

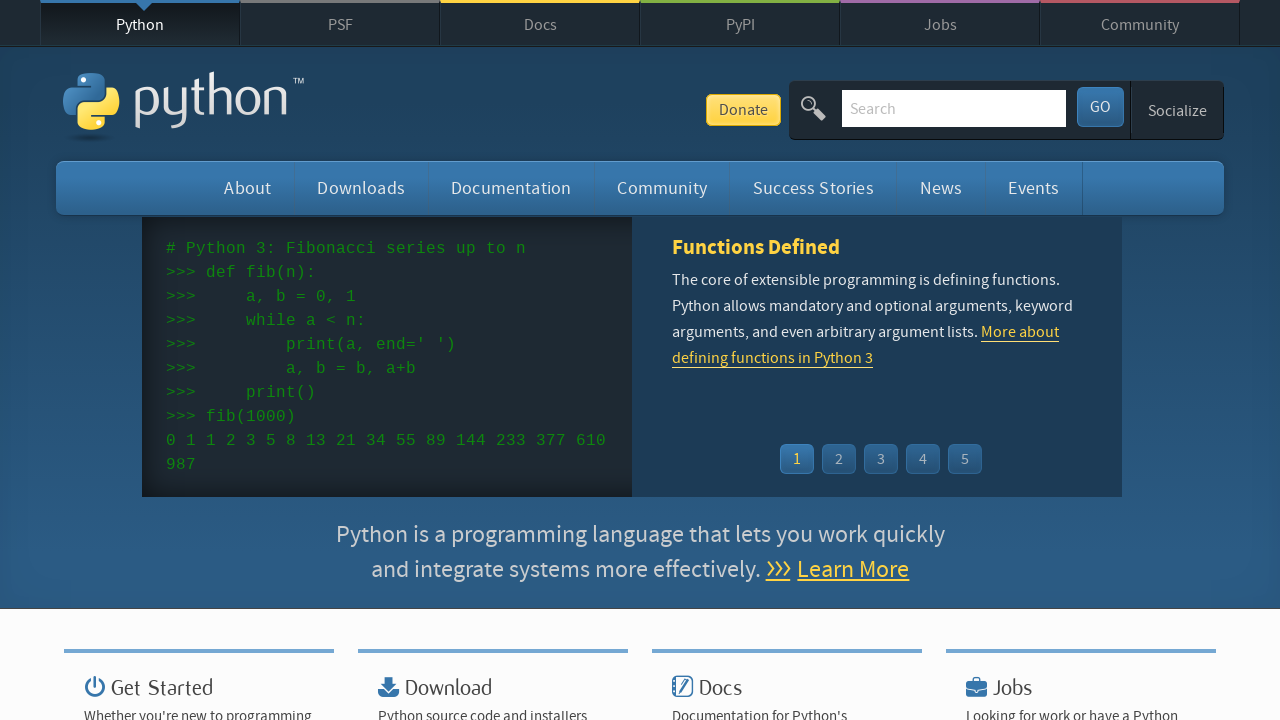

Verified page title contains 'Python'
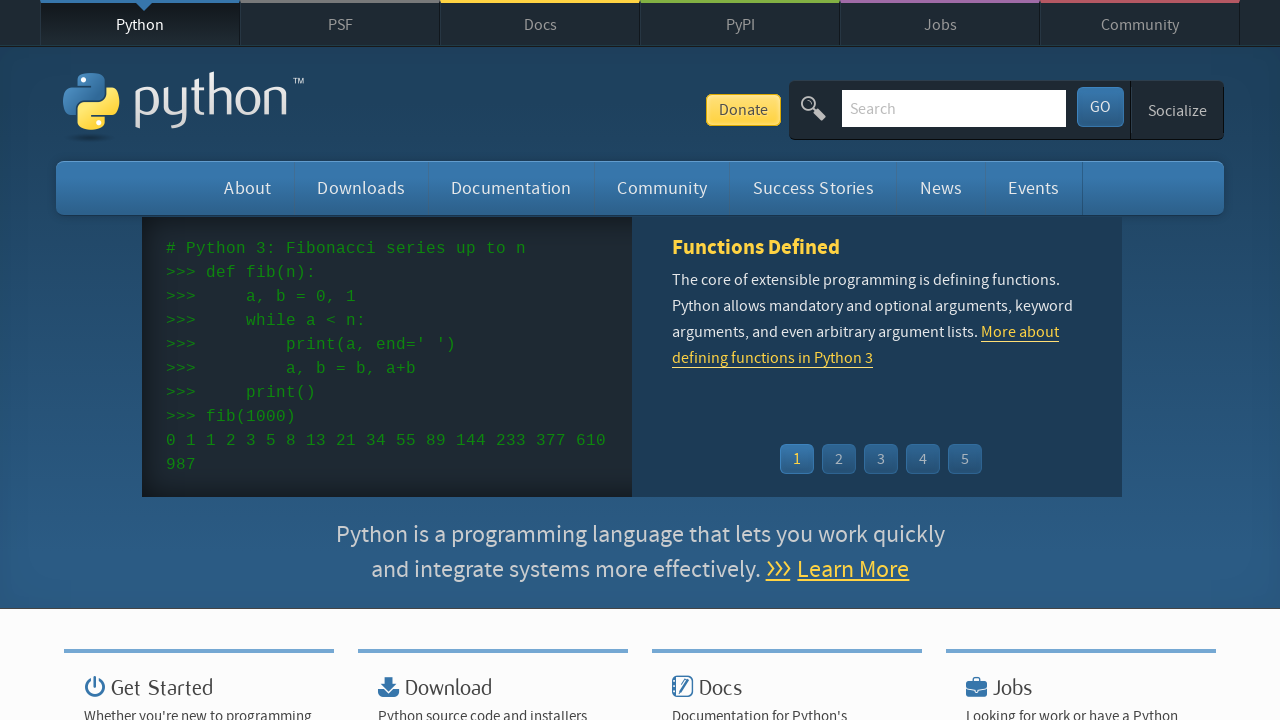

Filled search box with 'pycon' on input[name='q']
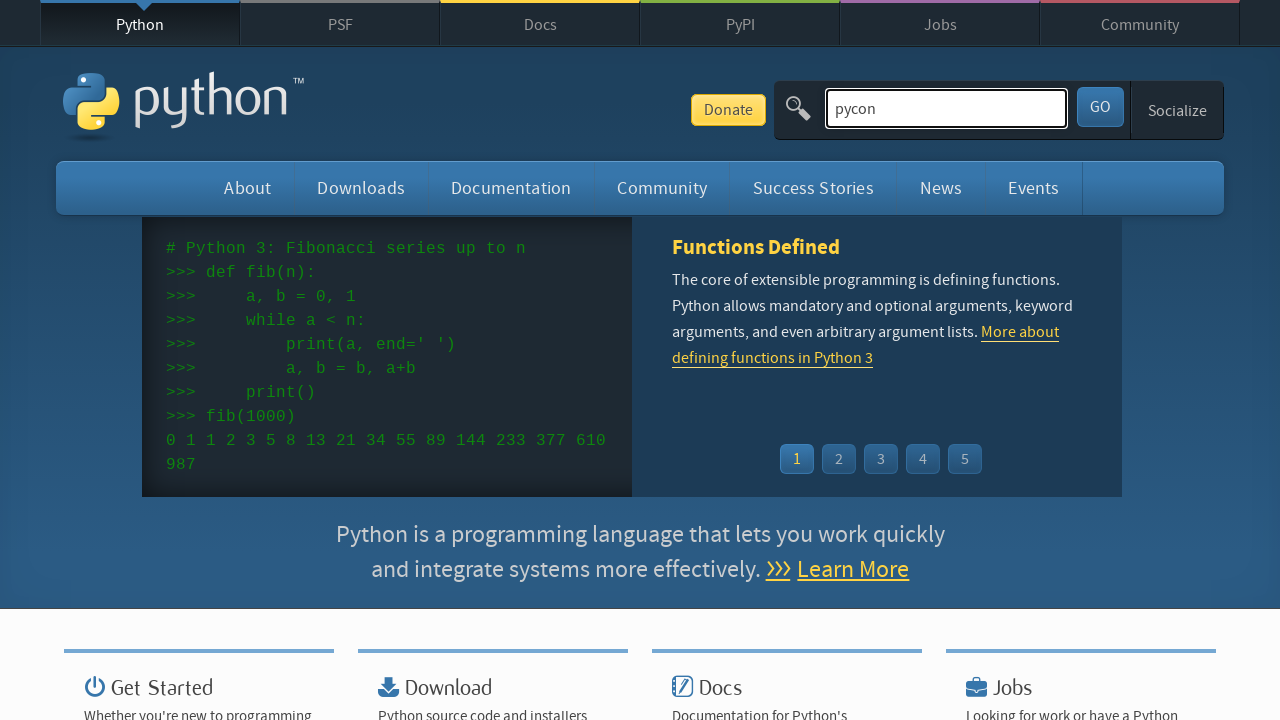

Pressed Enter to submit search form on input[name='q']
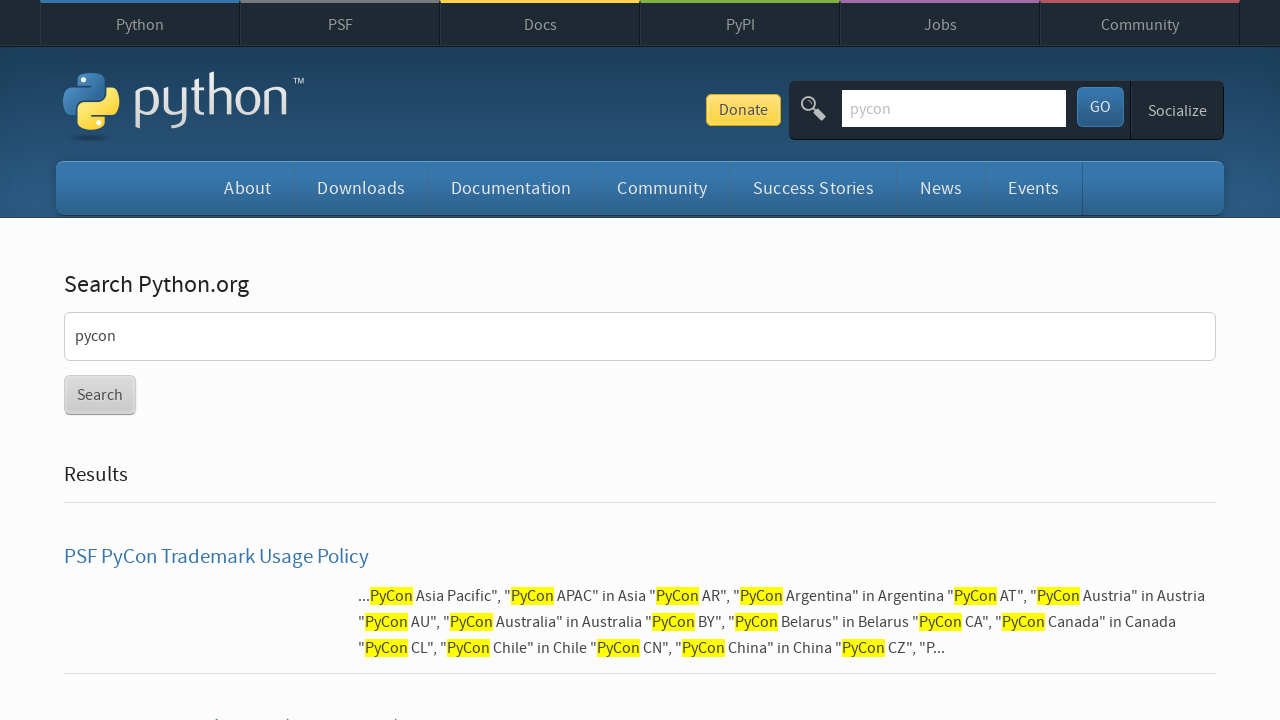

Waited for network to be idle and page to load
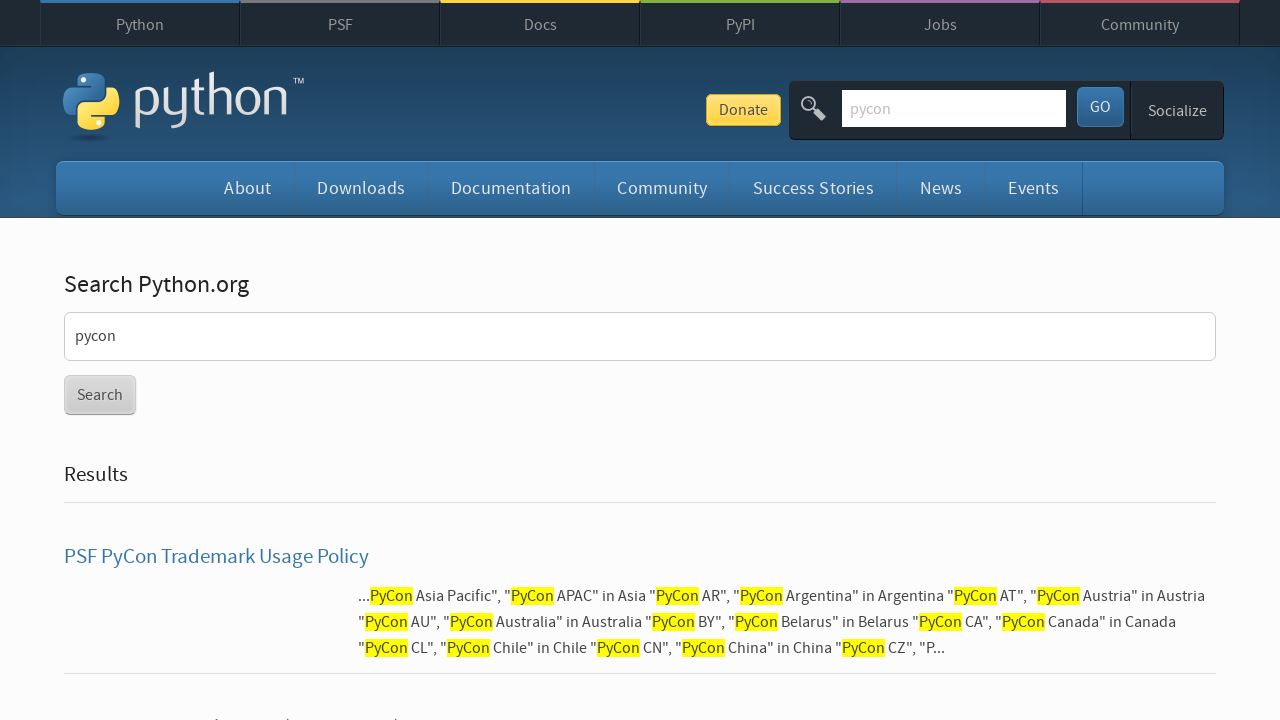

Verified search returned results (no 'No results found' message)
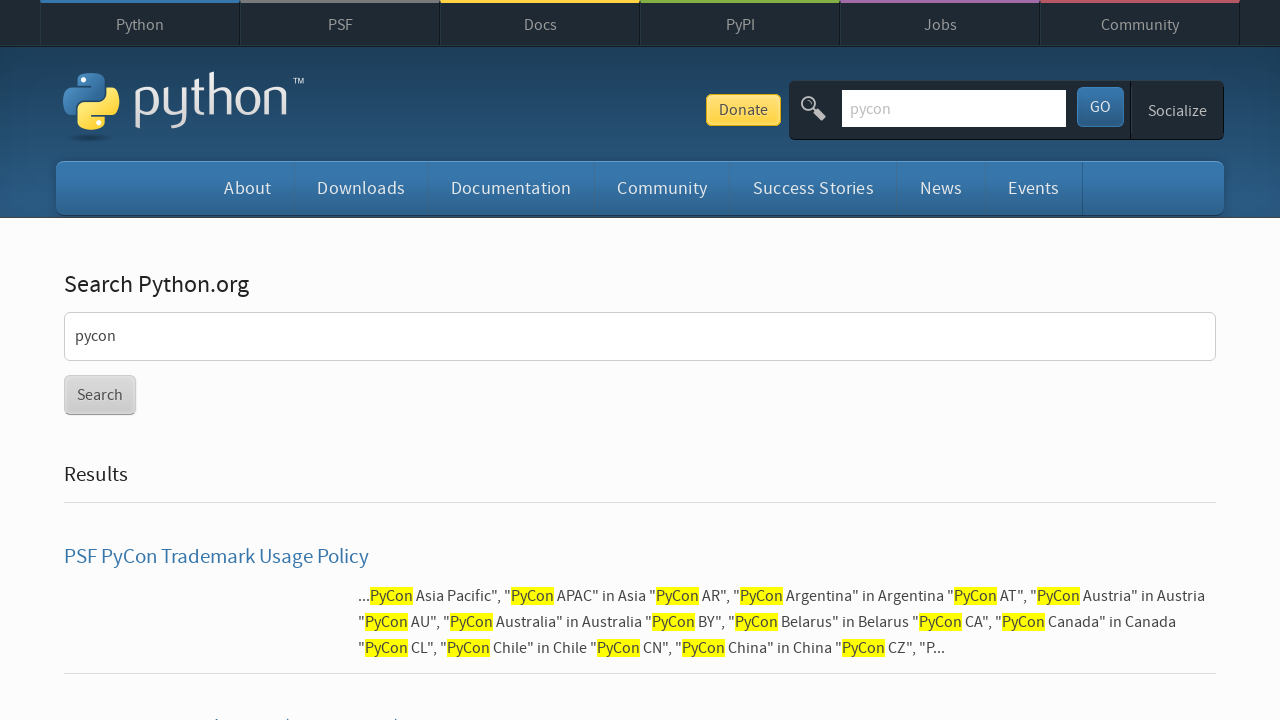

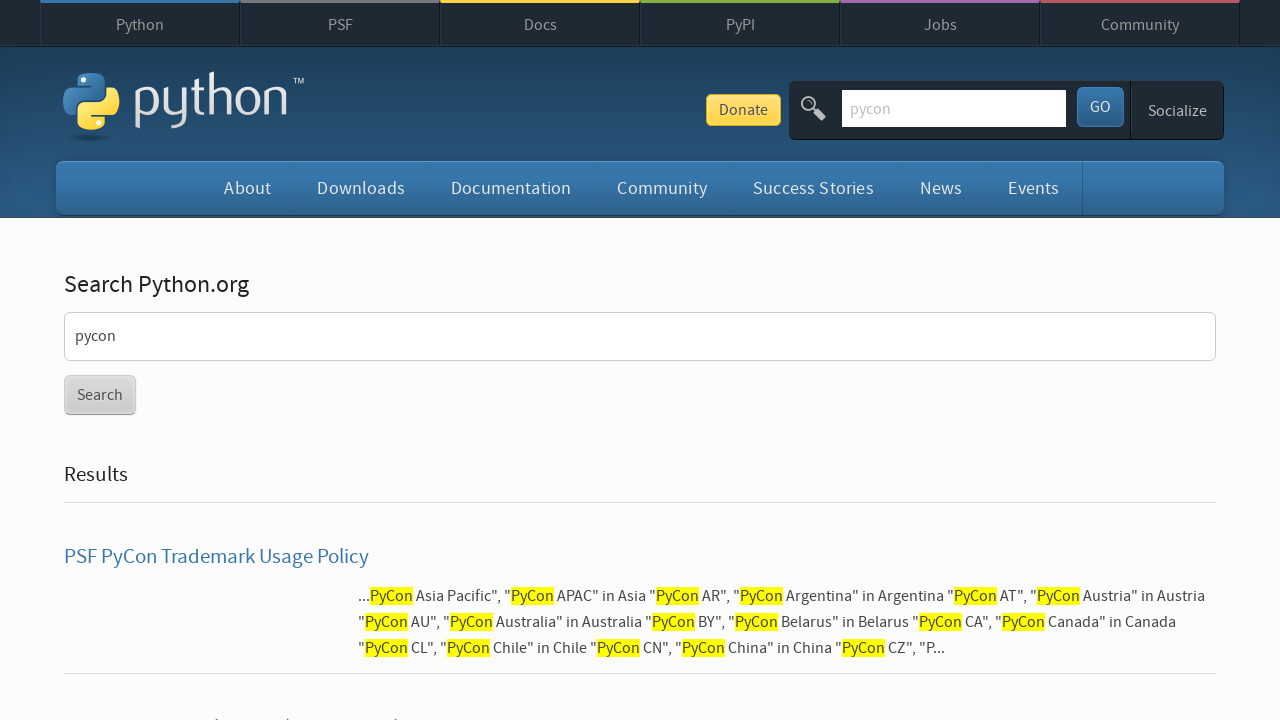